Tests opening a new browser tab, navigating to a different URL in the new tab, and verifies that two window handles exist.

Starting URL: https://the-internet.herokuapp.com/windows

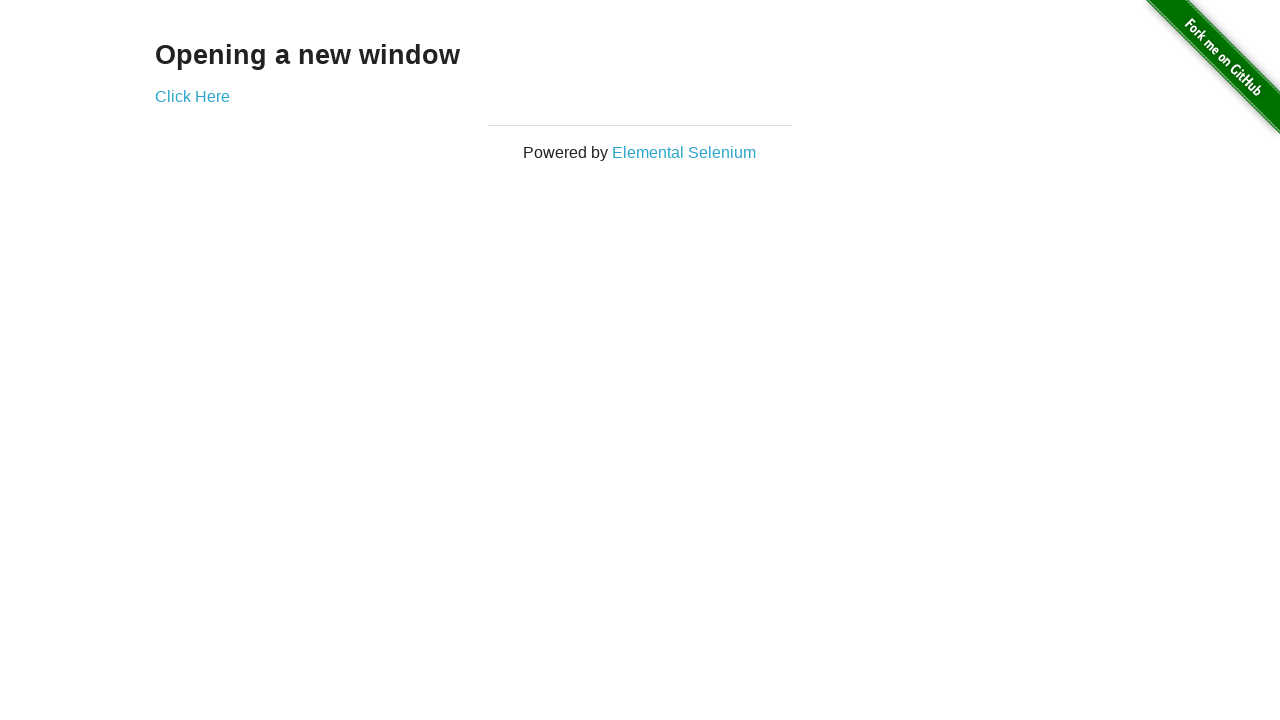

Opened a new browser tab
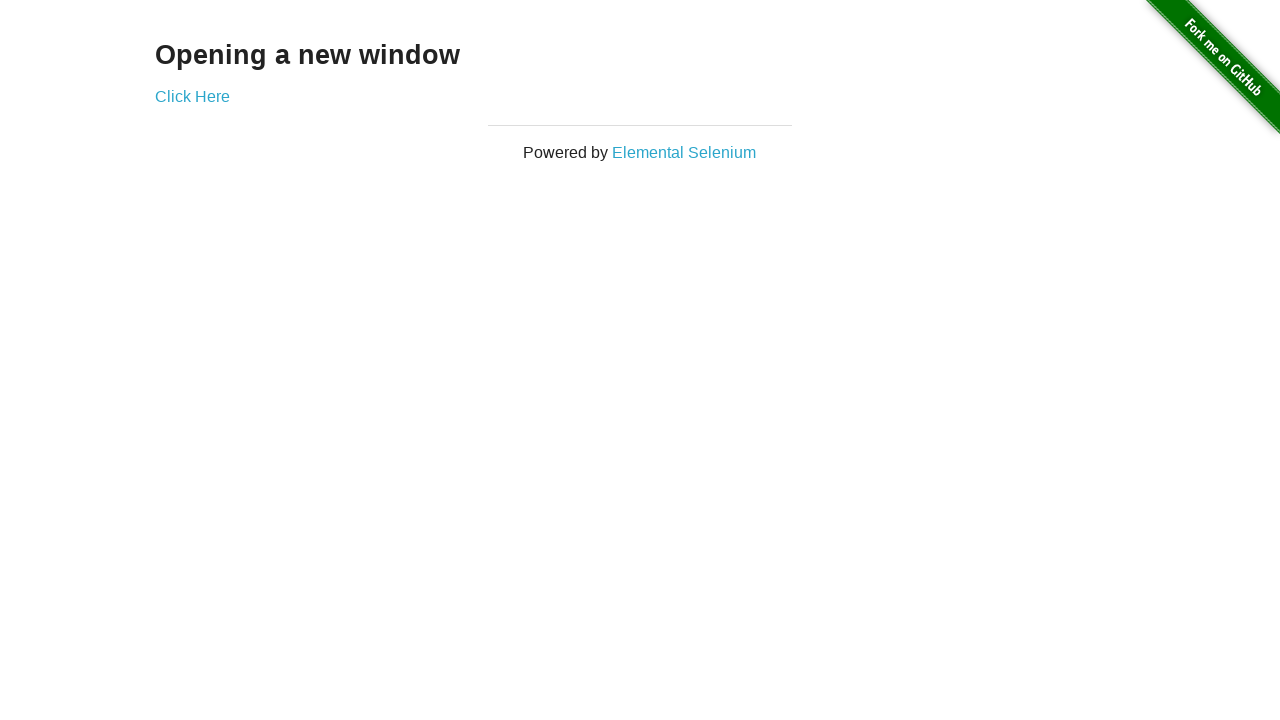

Navigated new tab to https://the-internet.herokuapp.com/typos
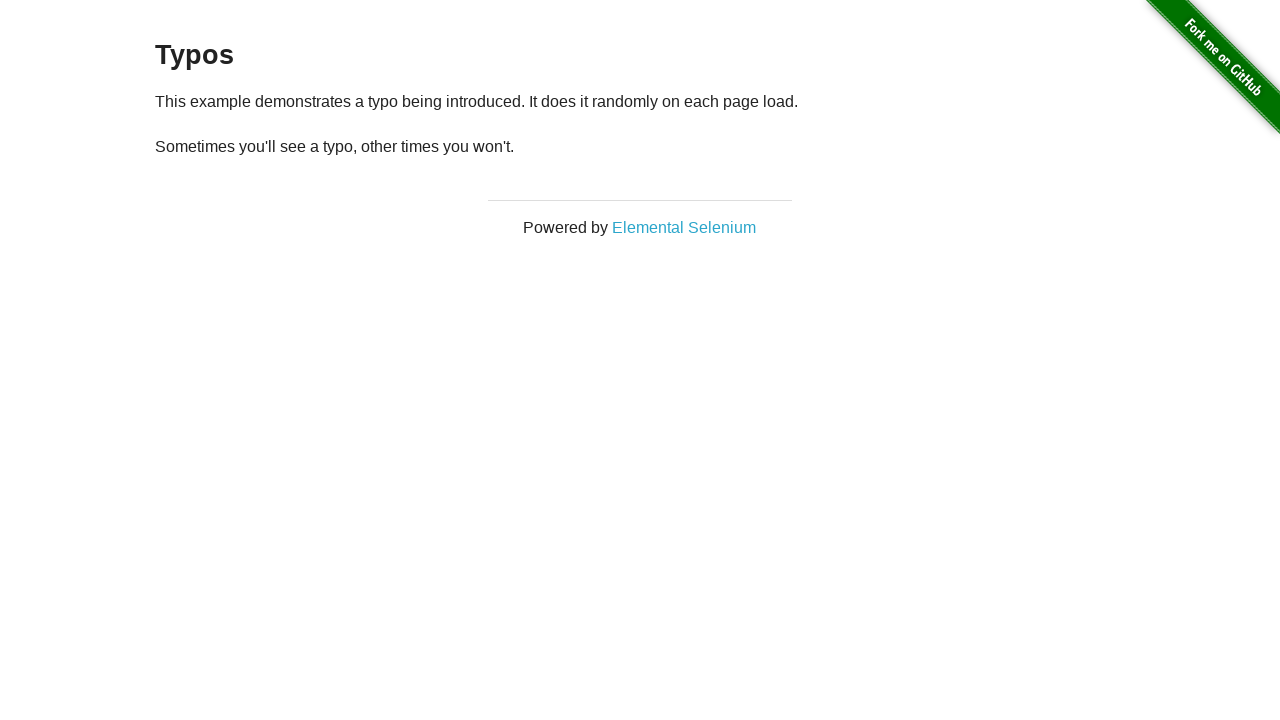

Verified that two browser tabs/pages are open
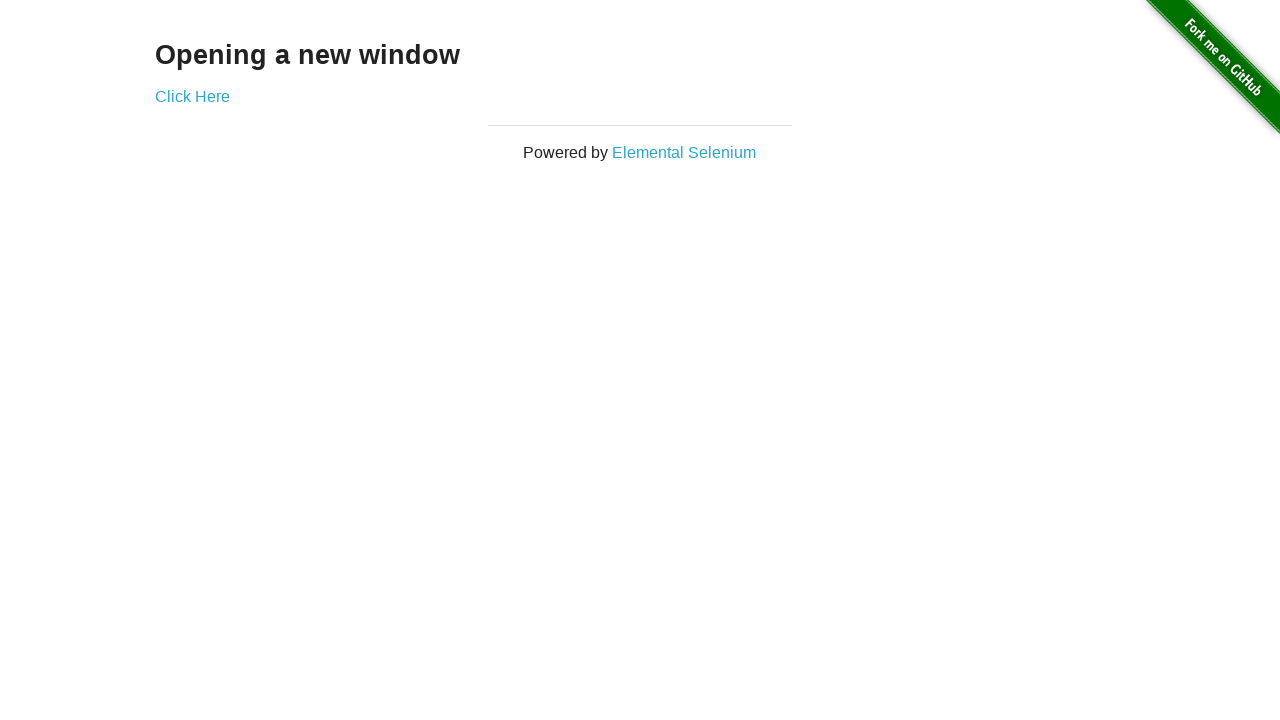

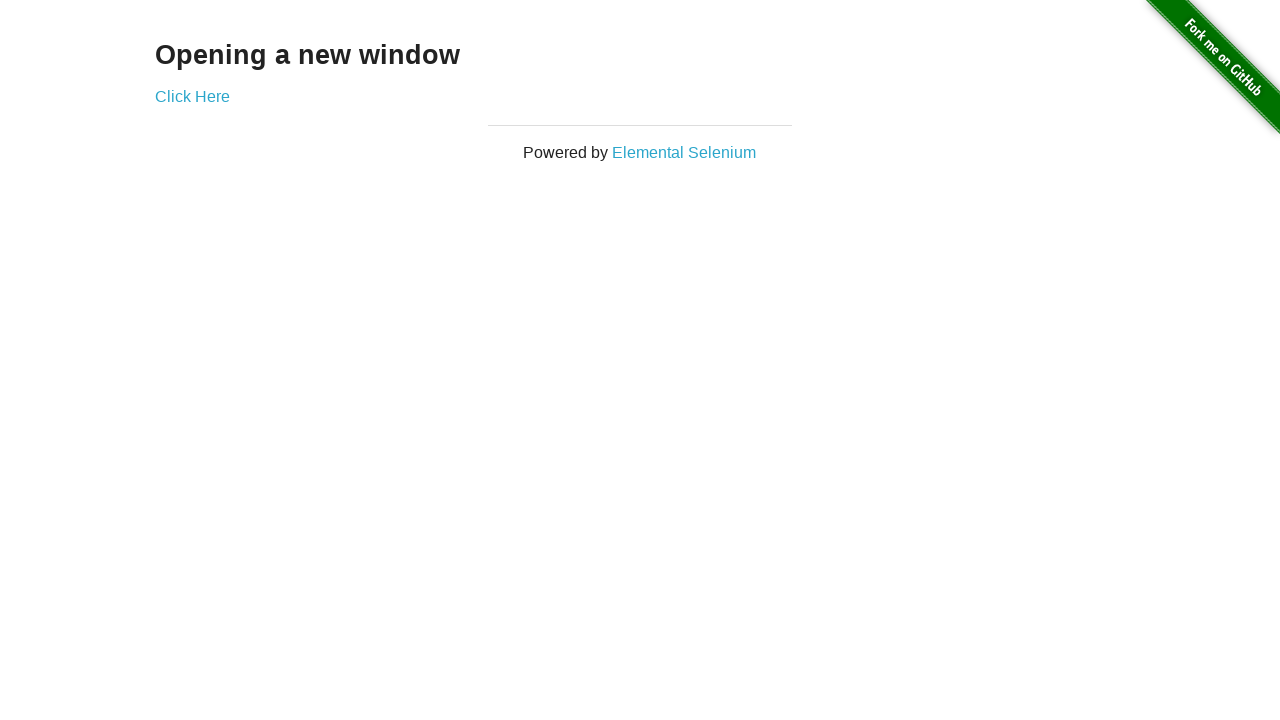